Tests right-click functionality by right-clicking a button and verifying the confirmation message appears

Starting URL: https://demoqa.com/buttons

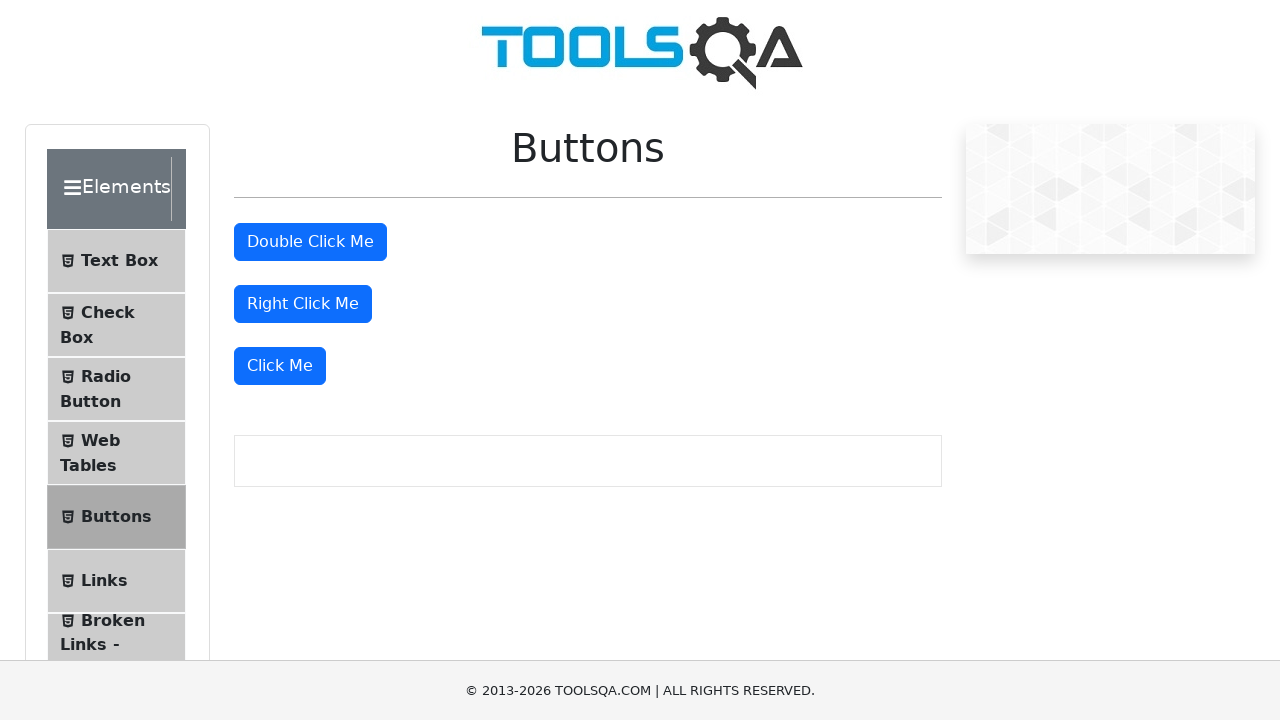

Right-clicked the 'Right Click Me' button at (303, 304) on internal:role=button[name="Right Click Me"i]
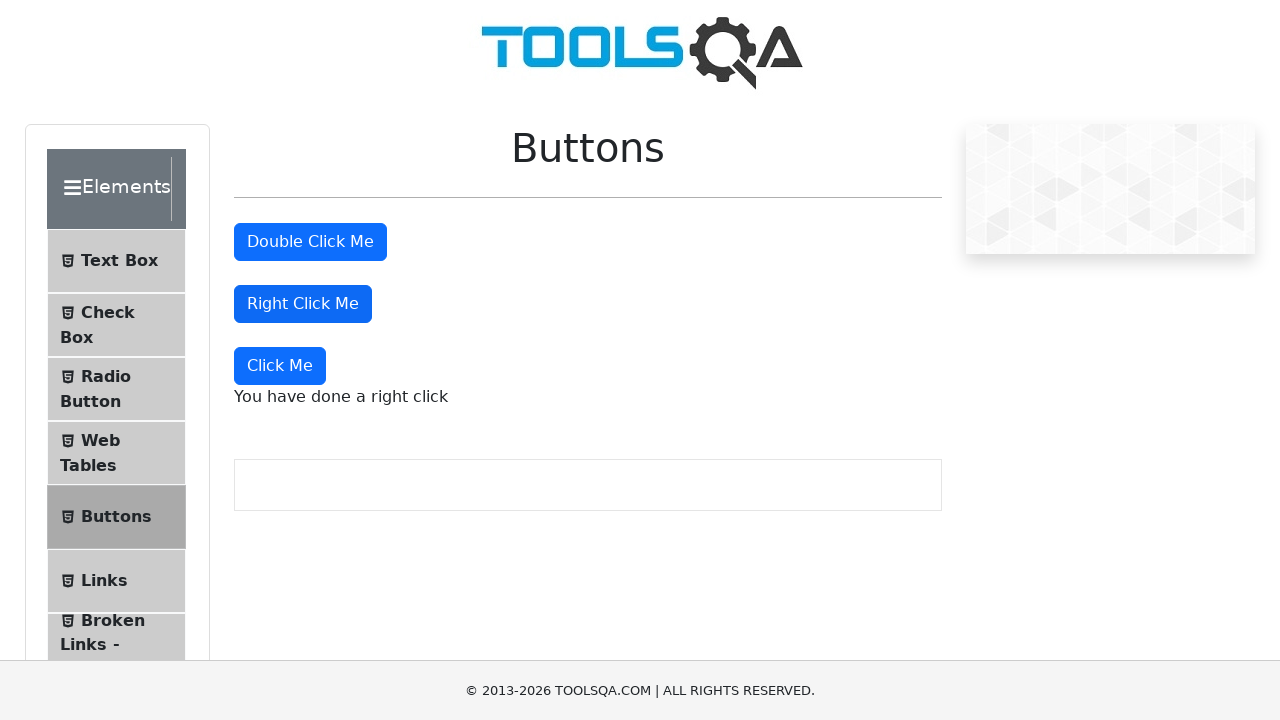

Right-click confirmation message appeared
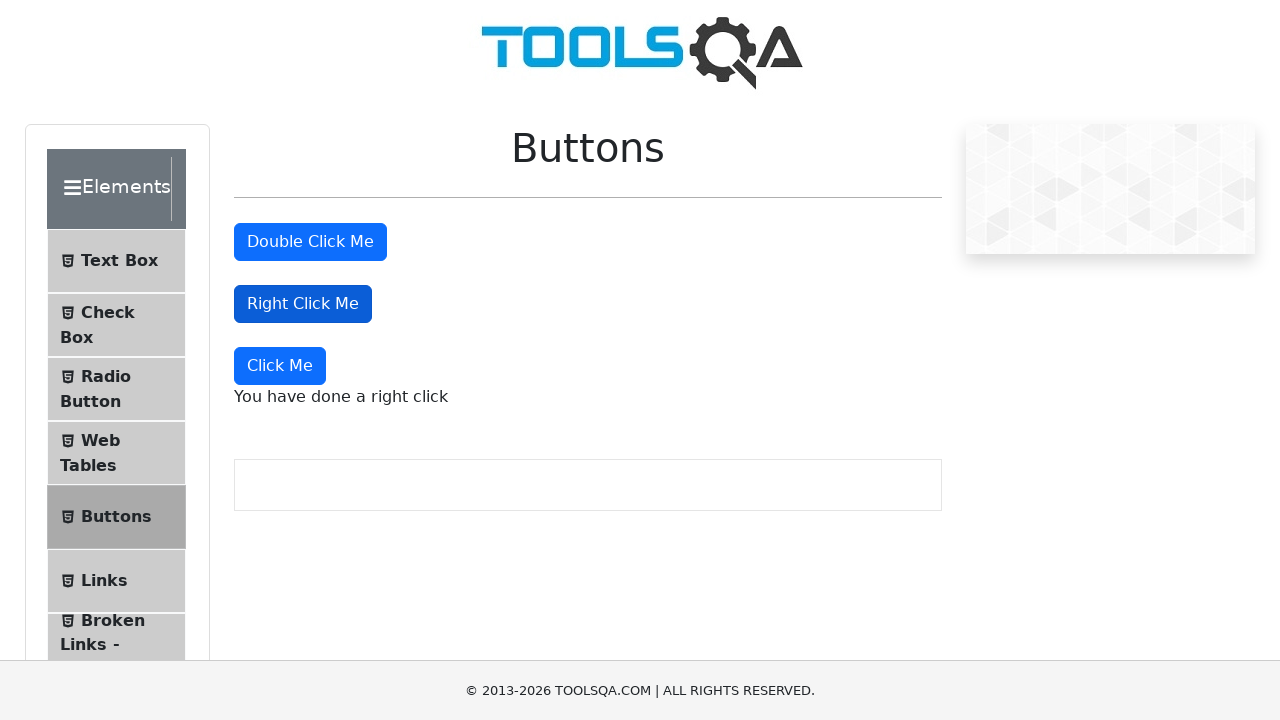

Verified confirmation message contains 'right click' text
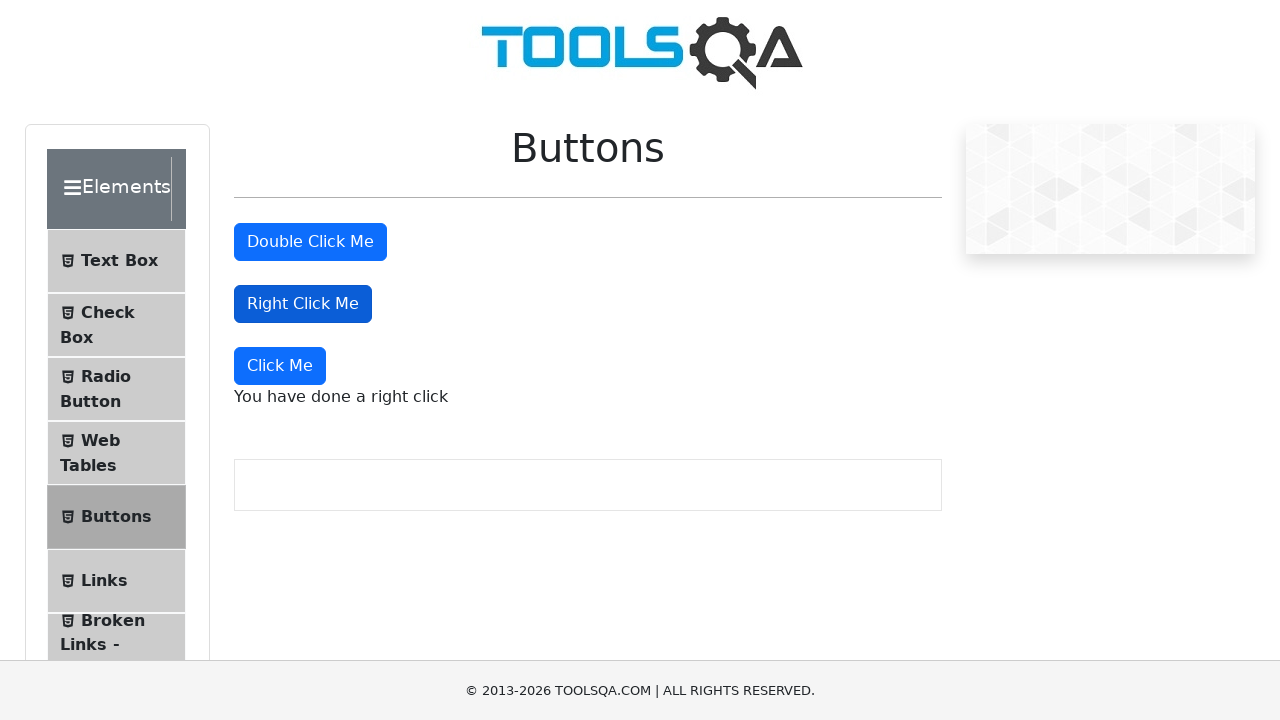

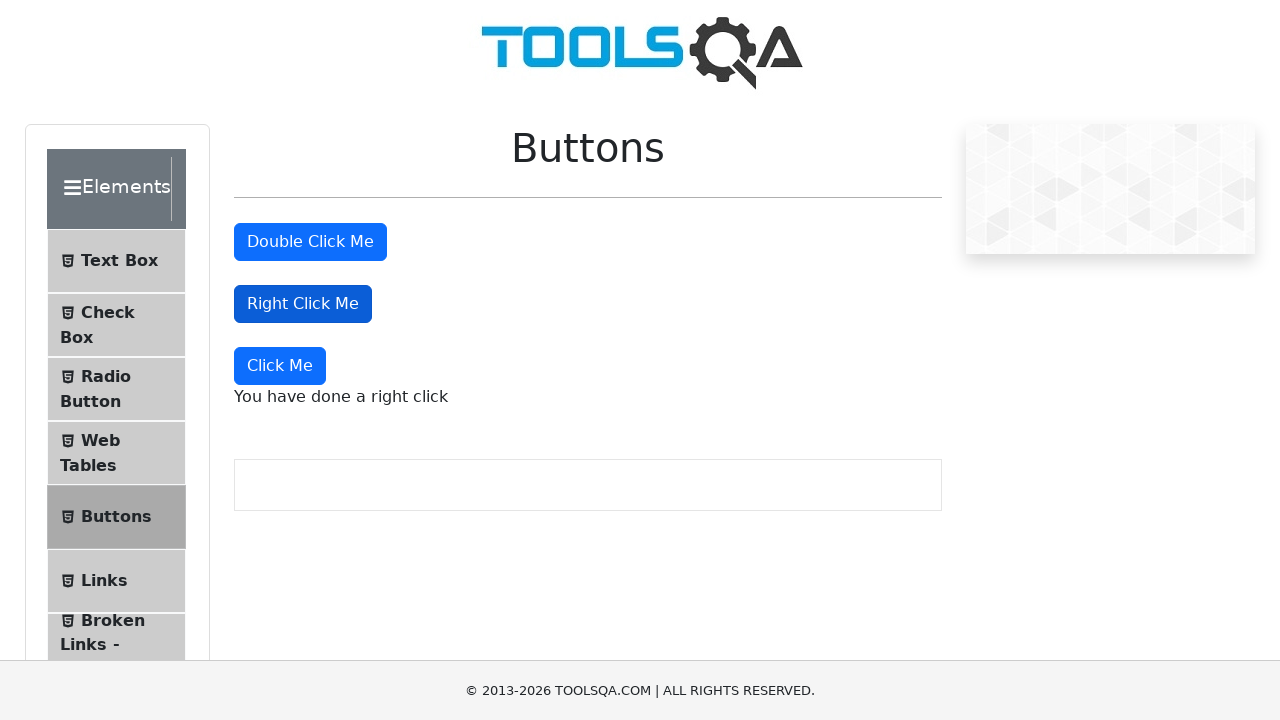